Fills out and submits a signup form with first name, last name, and email

Starting URL: http://secure-retreat-92358.herokuapp.com/

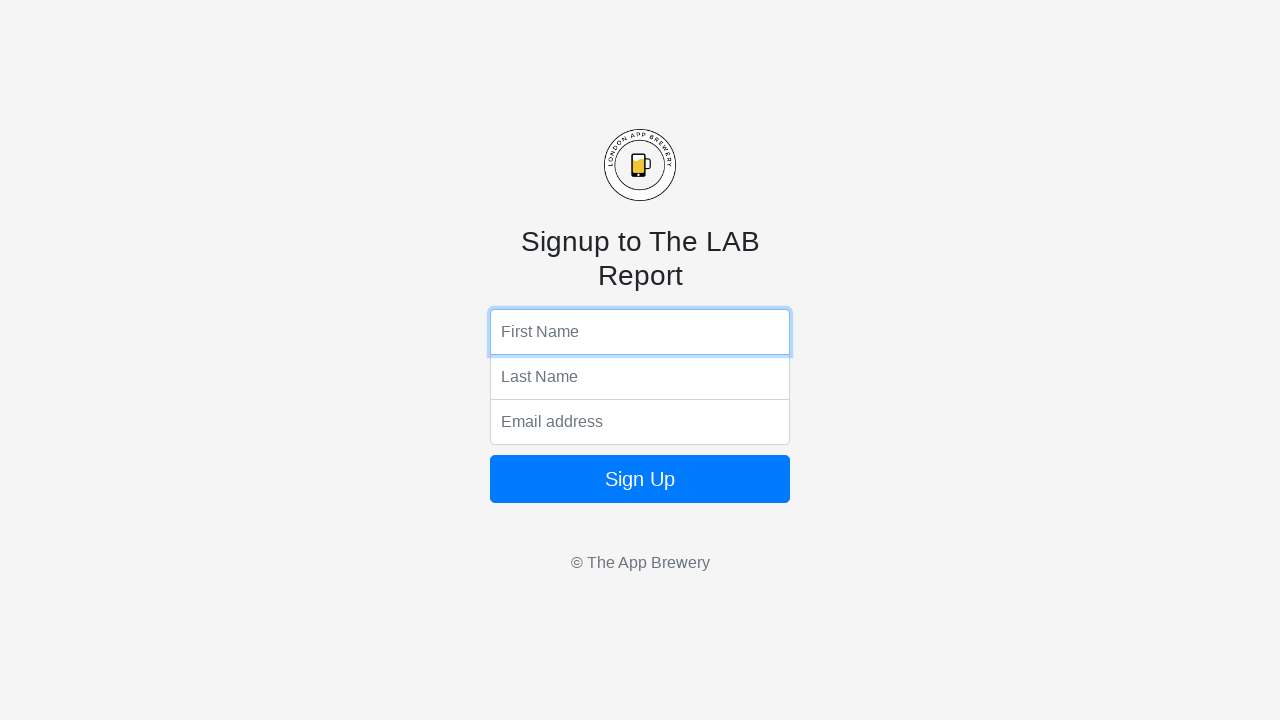

Filled first name field with 'Juan' on input[name='fName']
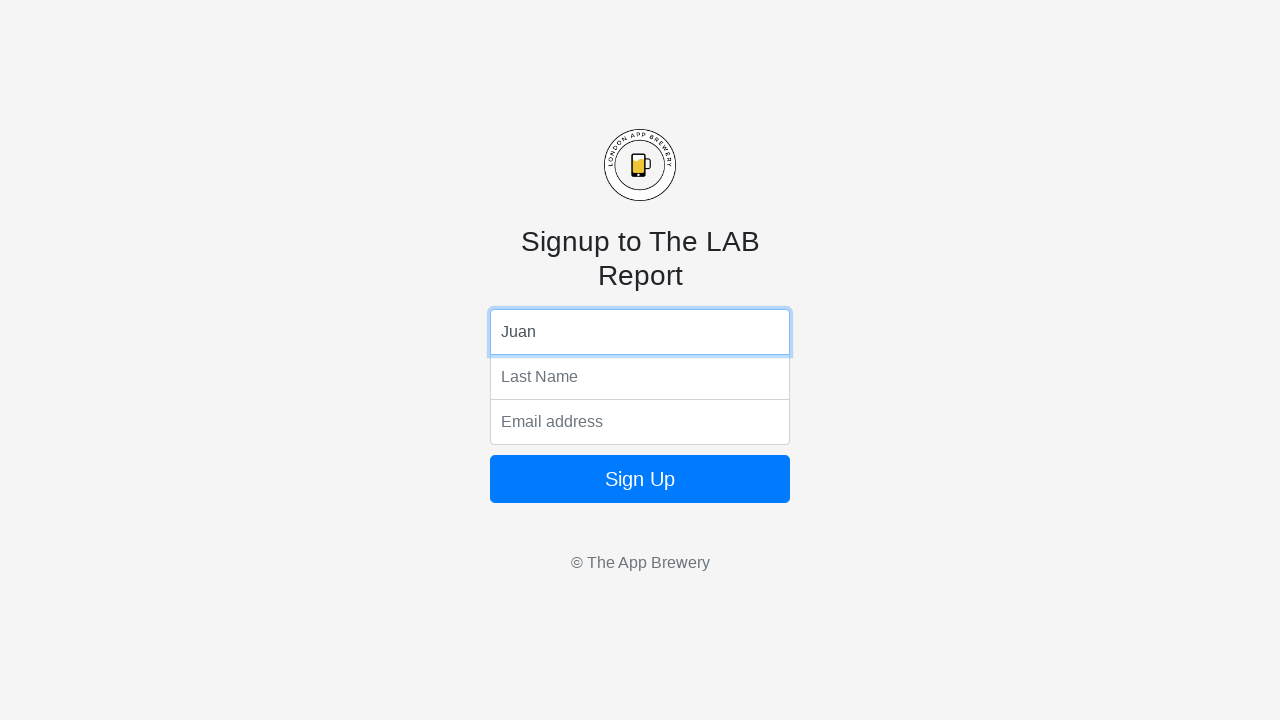

Filled last name field with 'Perez' on input[name='lName']
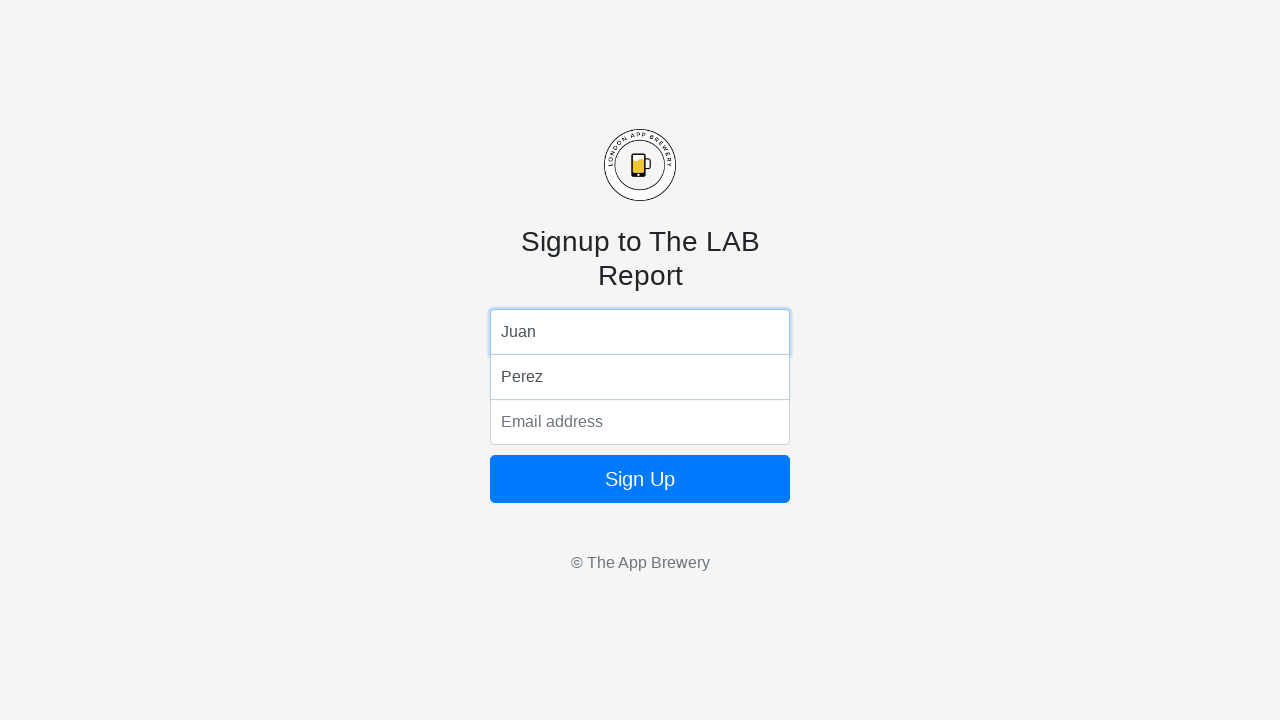

Filled email field with 'testuser@example.com' on input[name='email']
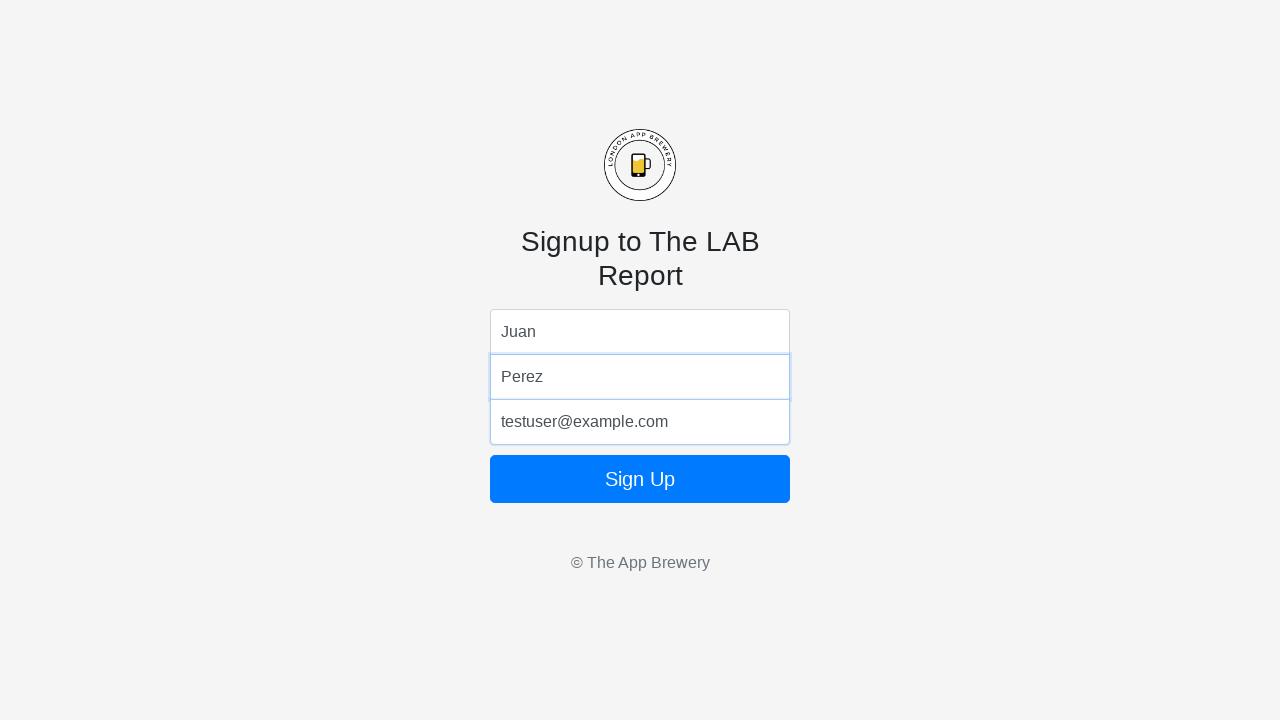

Clicked sign up button to submit the form at (640, 479) on form button
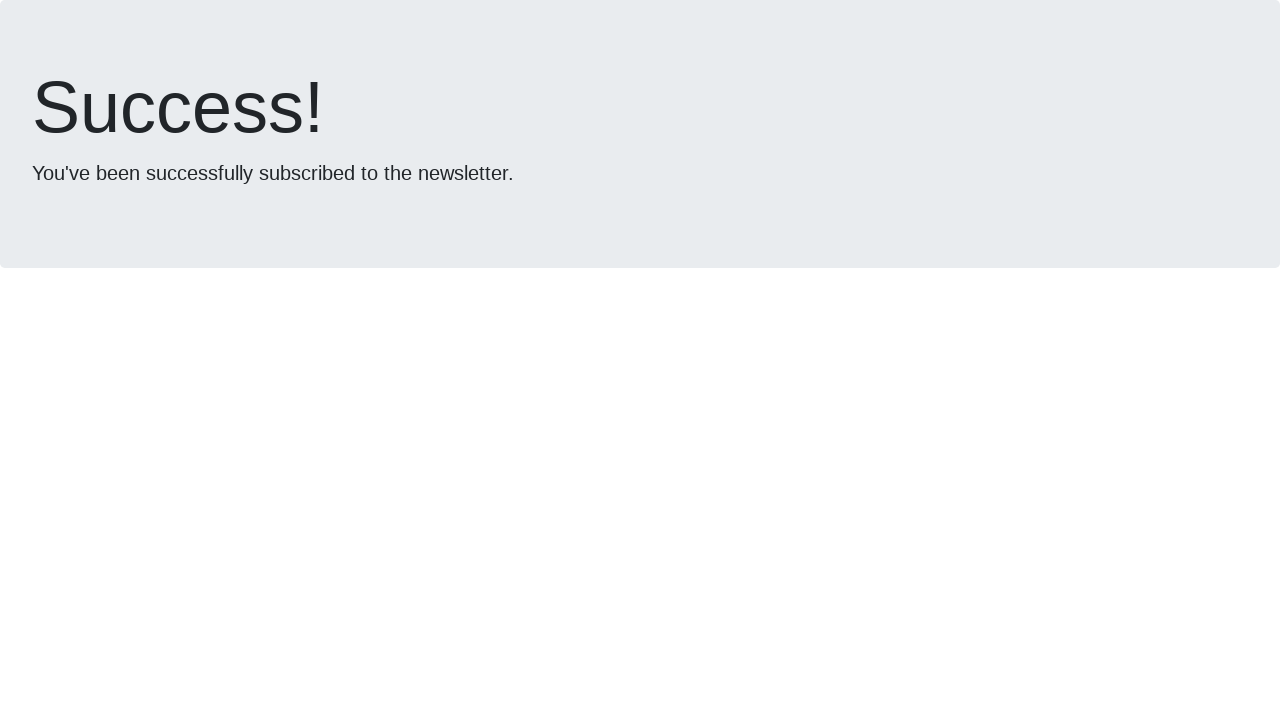

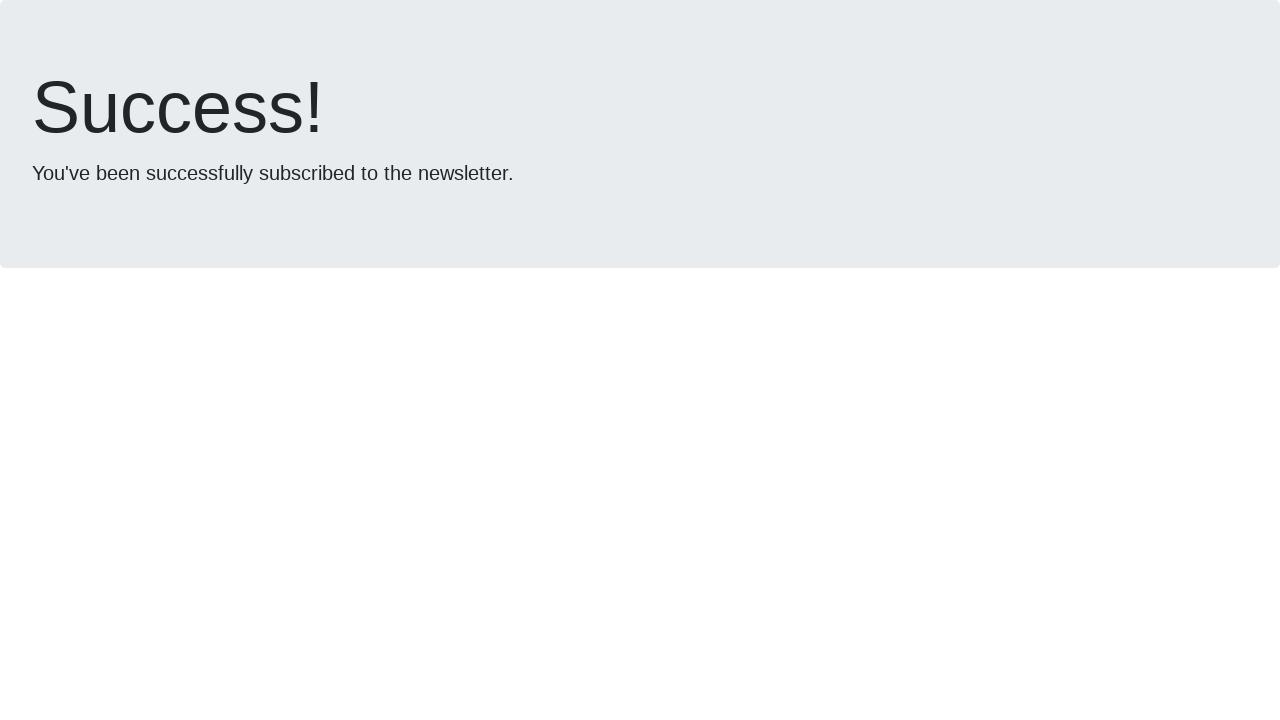